Tests web table handling by extracting amount values from table cells, calculating their sum, and verifying it matches the displayed total amount on the page.

Starting URL: https://rahulshettyacademy.com/AutomationPractice/

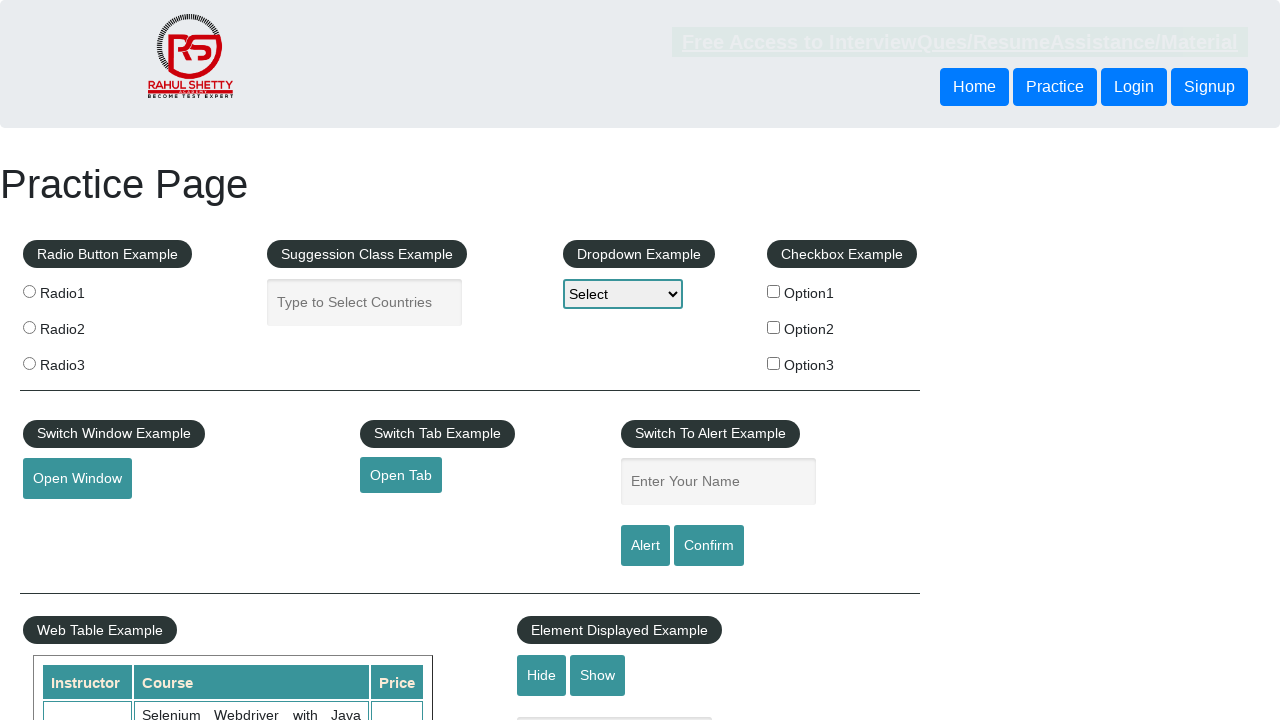

Waited for product table to load
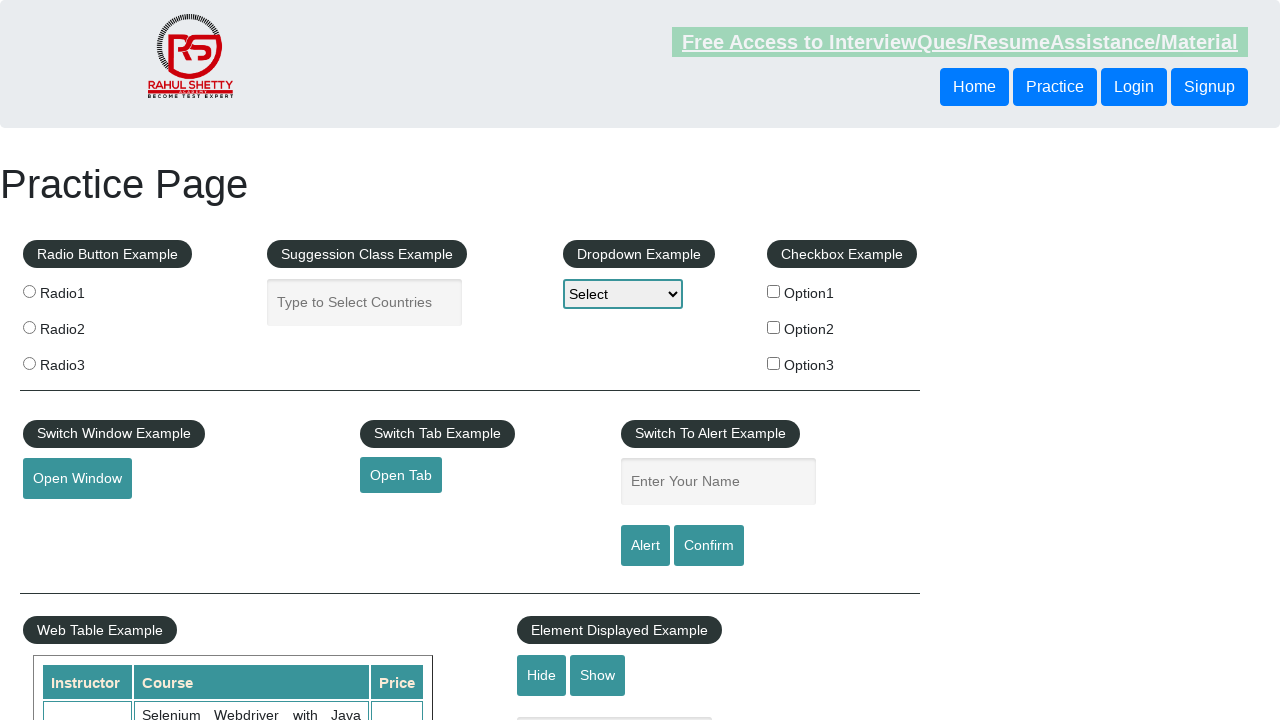

Retrieved all amount cells from the second product table
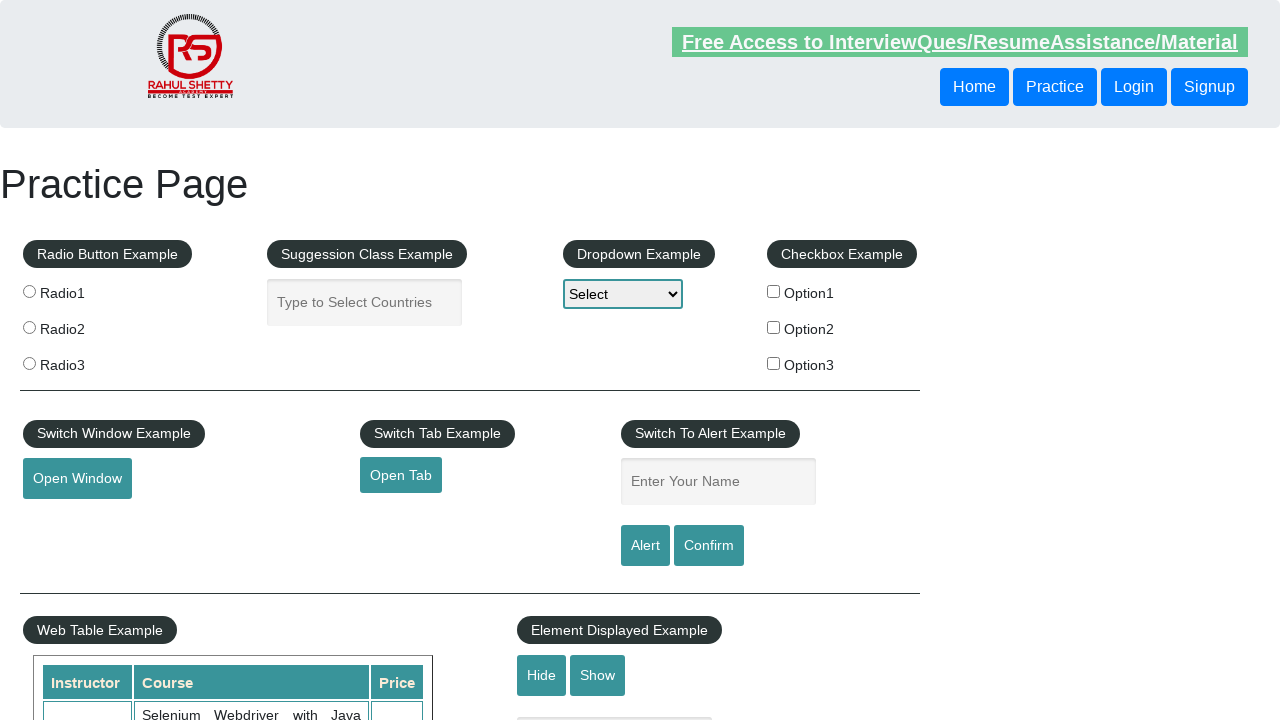

Calculated sum of all amounts: 296
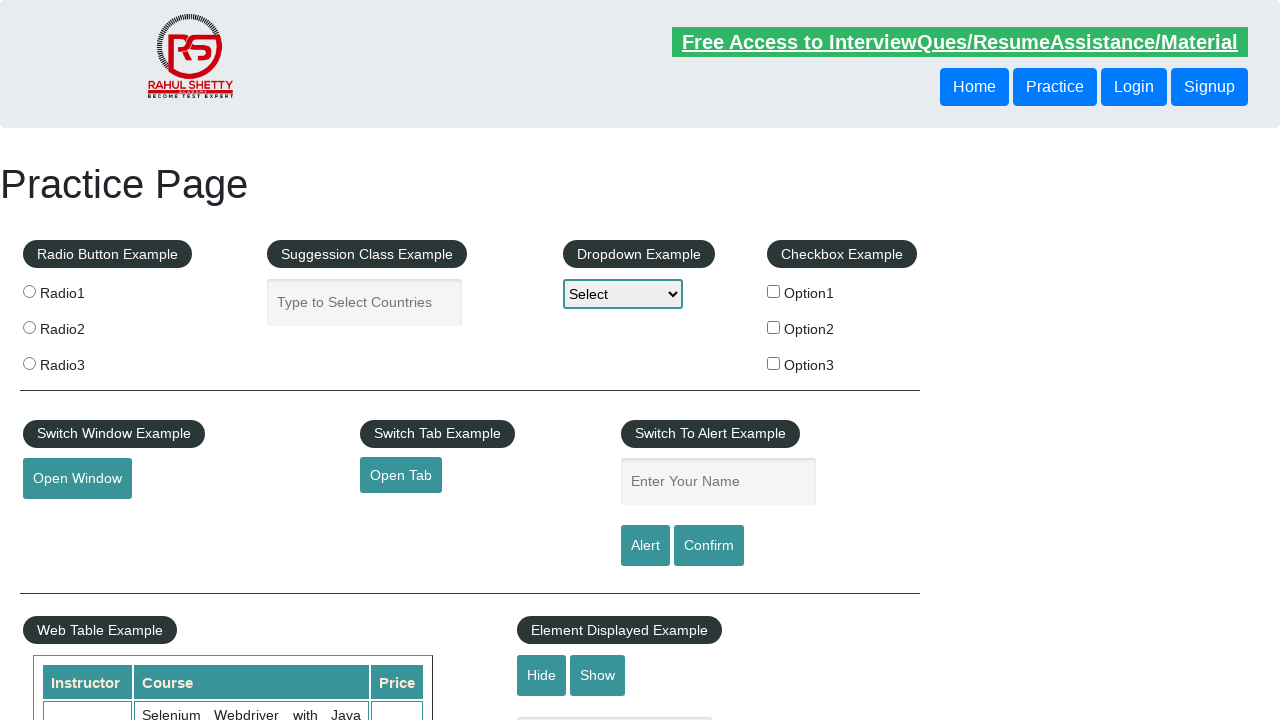

Retrieved displayed total amount element
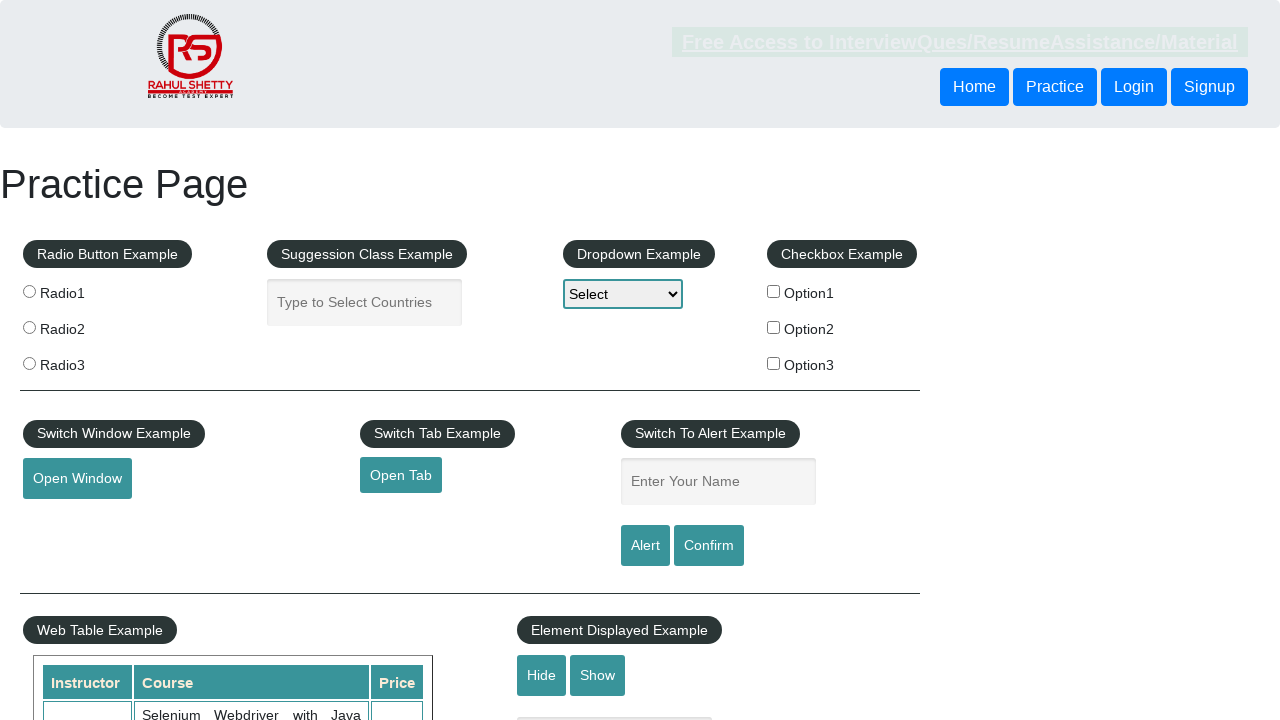

Extracted numeric value from total text: 296
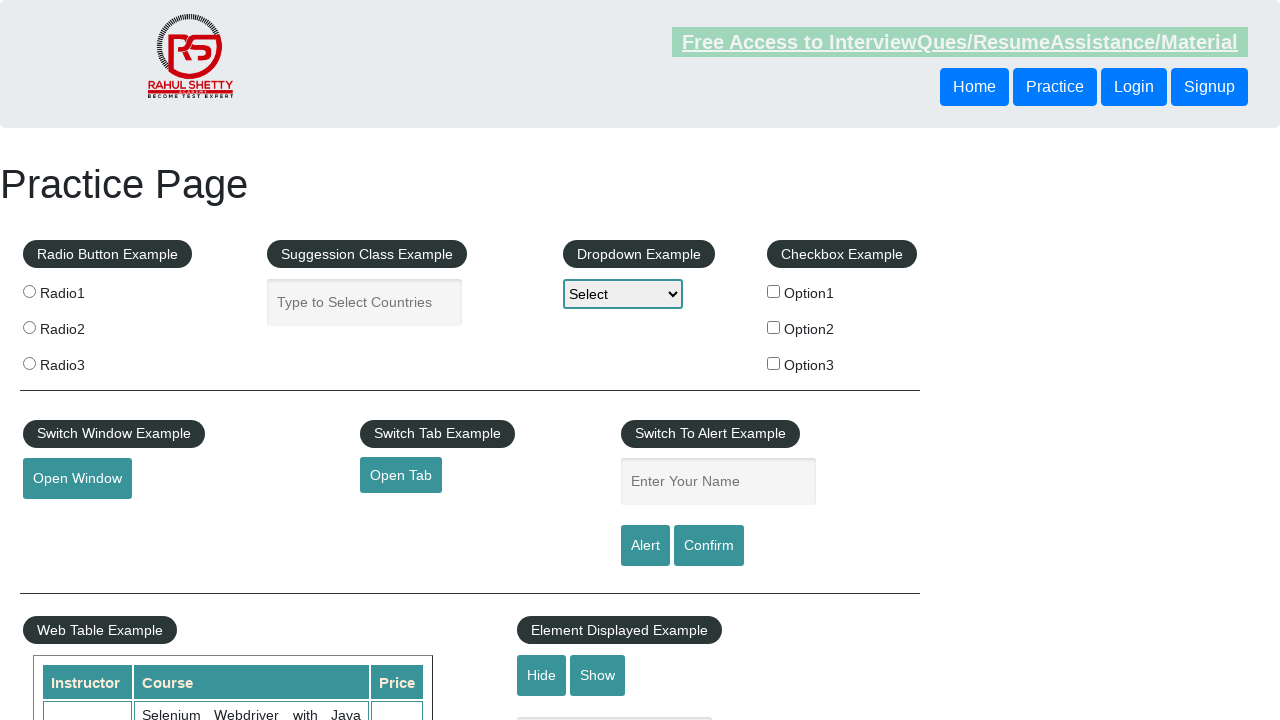

Verified calculated sum (296) matches displayed total (296)
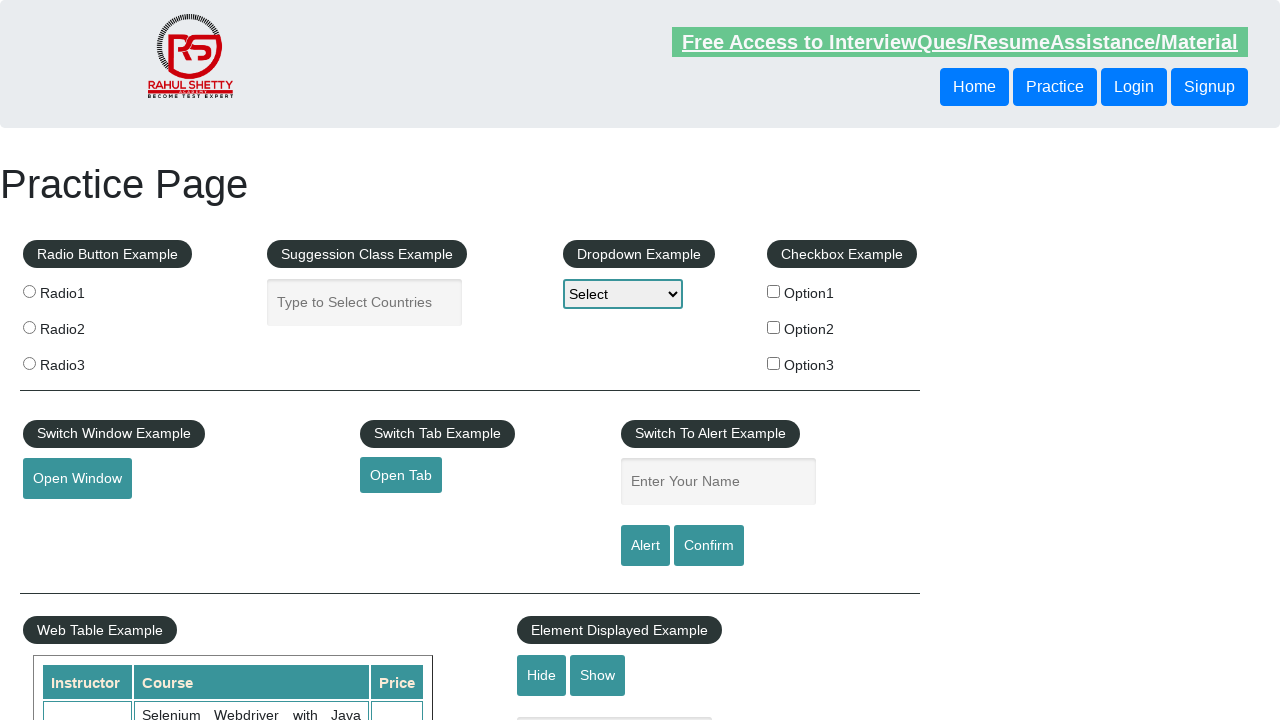

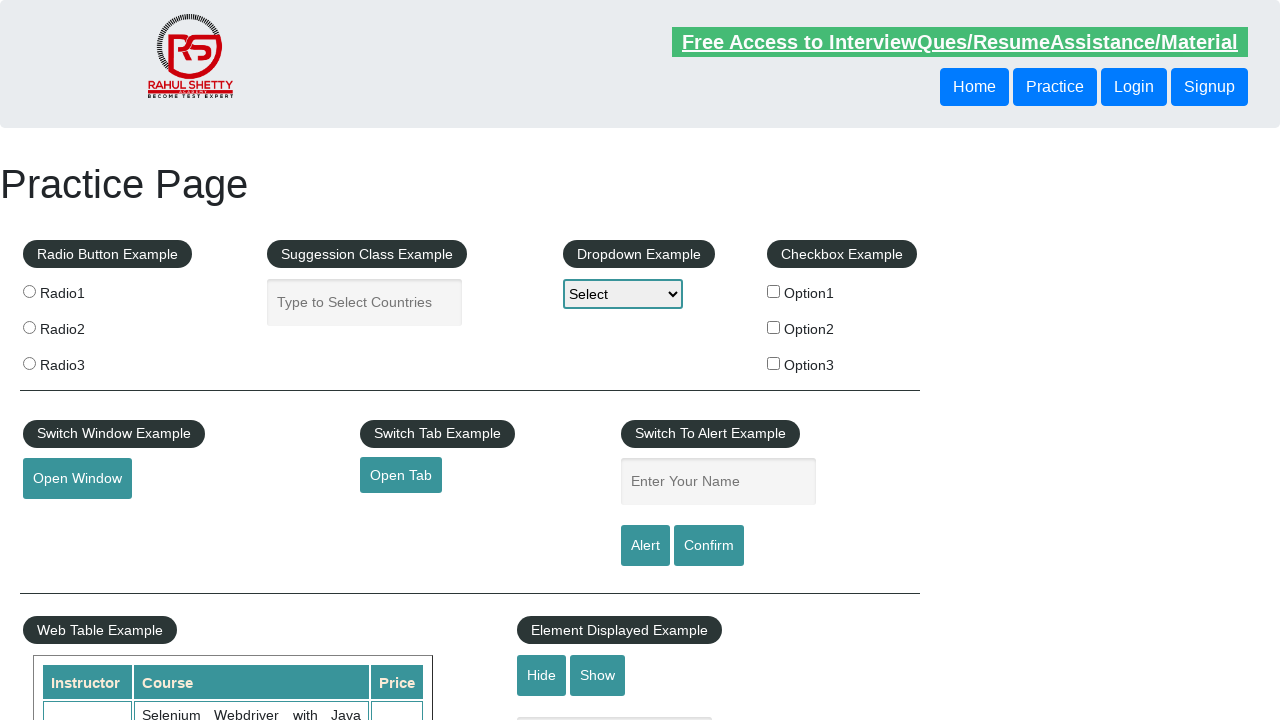